Navigates to jQuery UI website, clicks on the Datepicker link, scrolls down, and then clicks on the "Select a Date Range" option

Starting URL: https://jqueryui.com

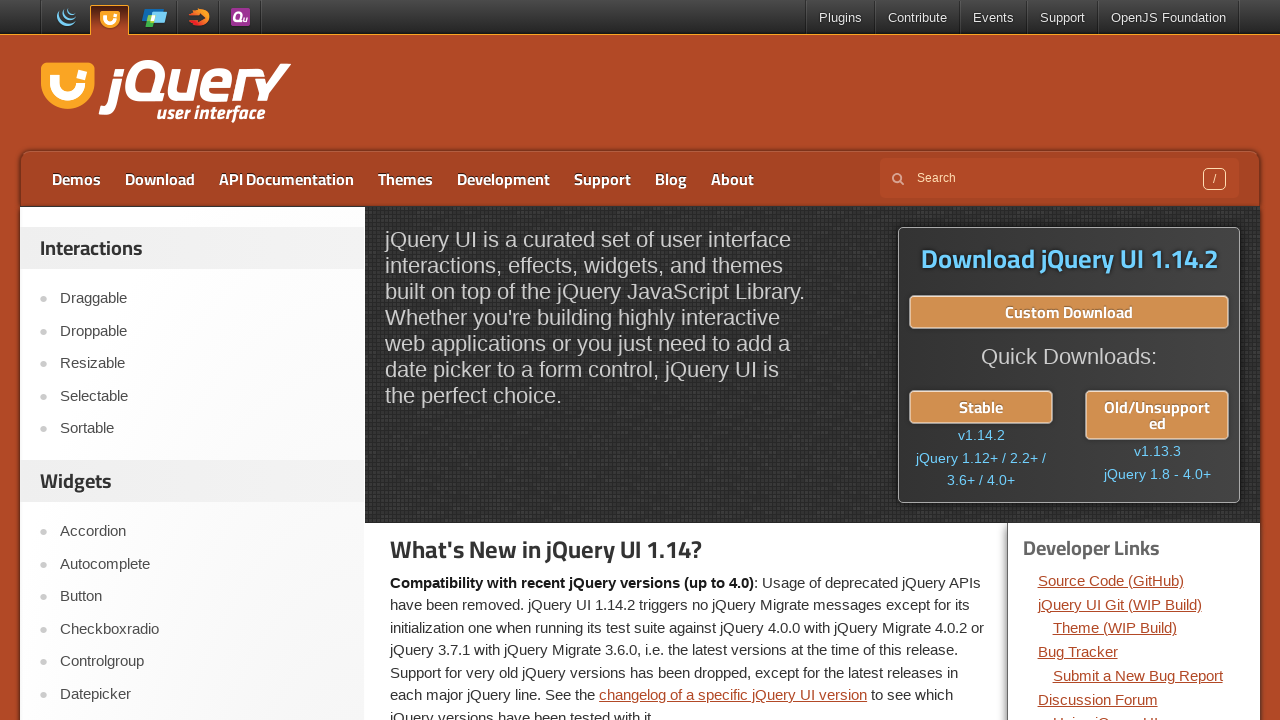

Clicked on Datepicker link at (202, 694) on text='Datepicker'
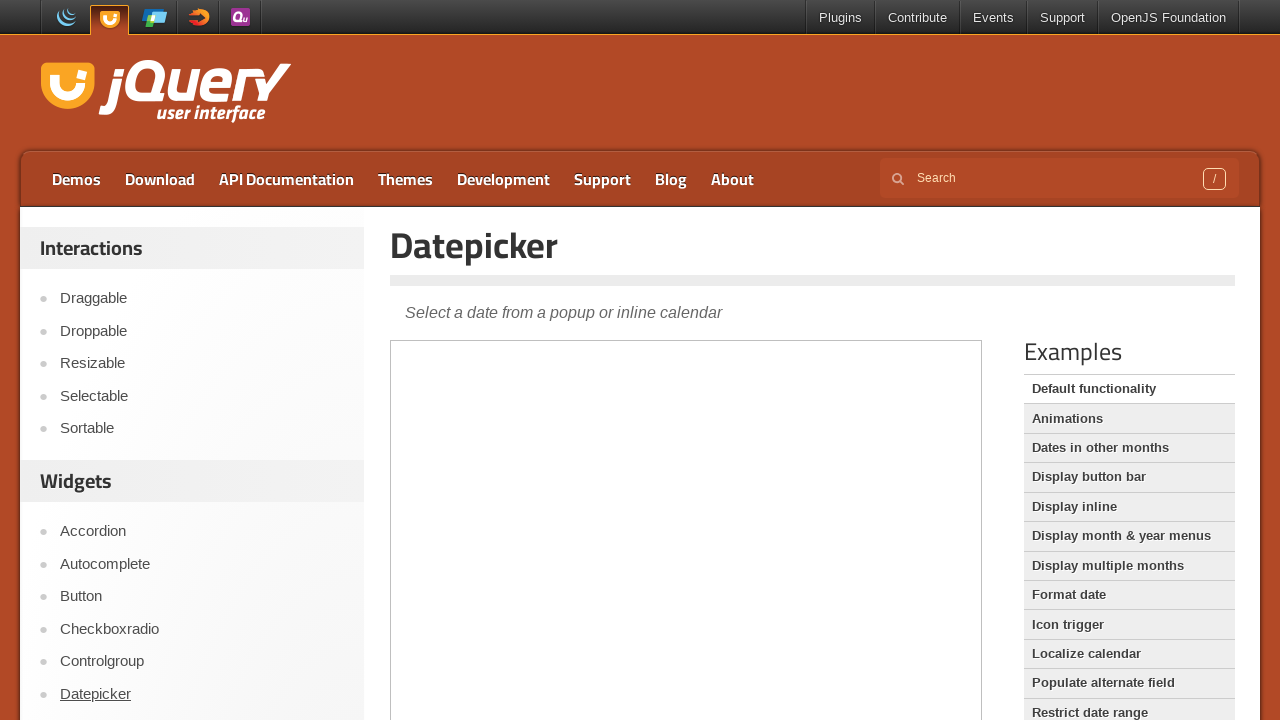

Scrolled down by 500 pixels
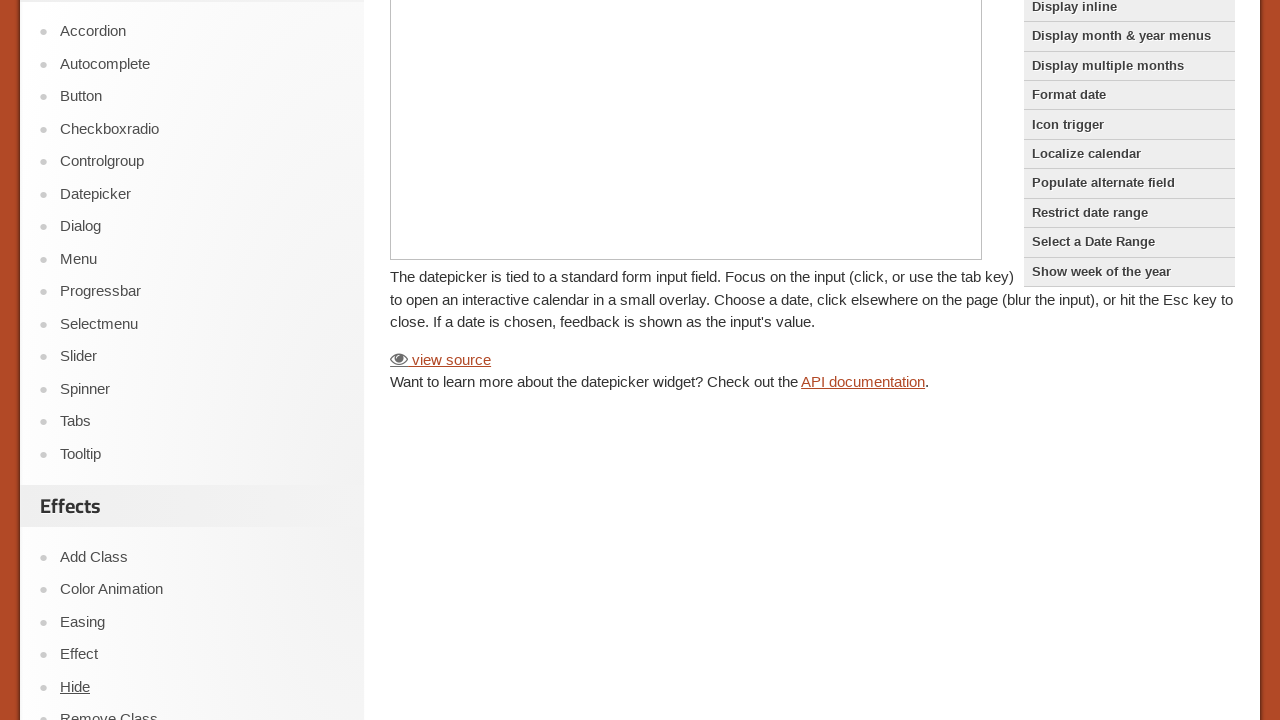

Clicked on 'Select a Date Range' option at (1129, 242) on text='Select a Date Range'
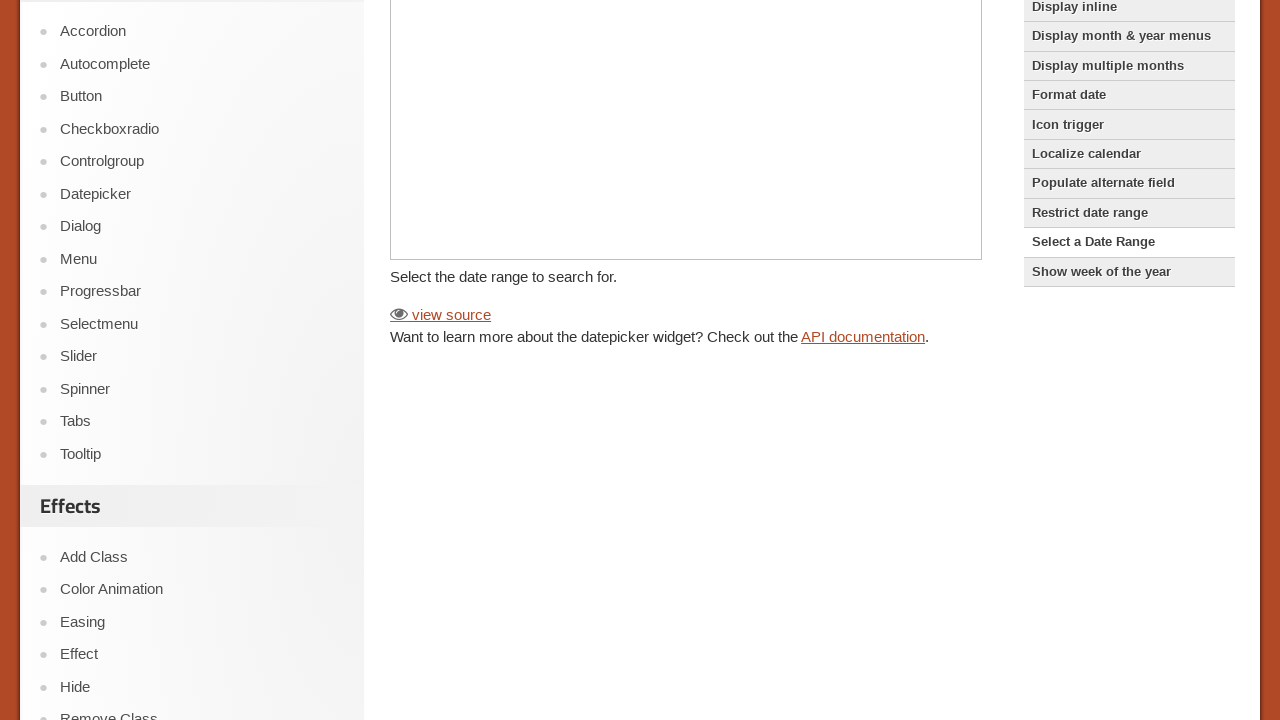

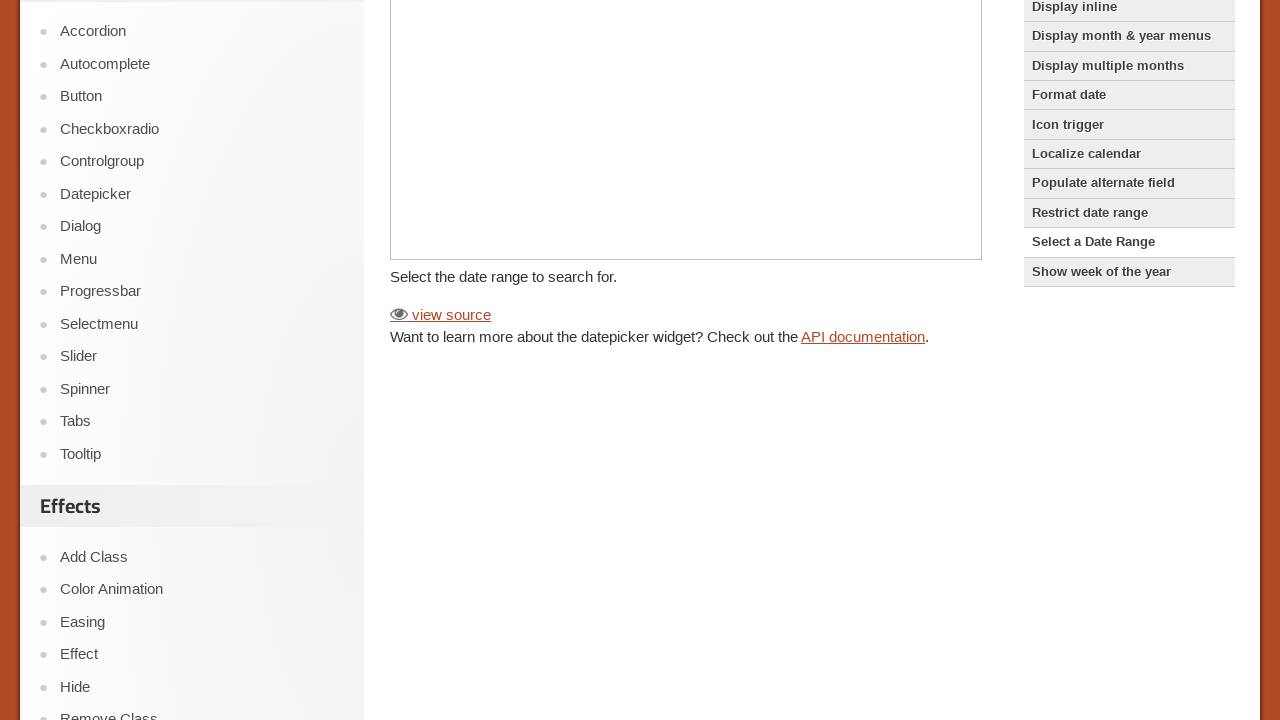